Navigates to the Ultimate QA automation practice page and waits for the "Big page with many elements" link to become clickable

Starting URL: https://ultimateqa.com/automation

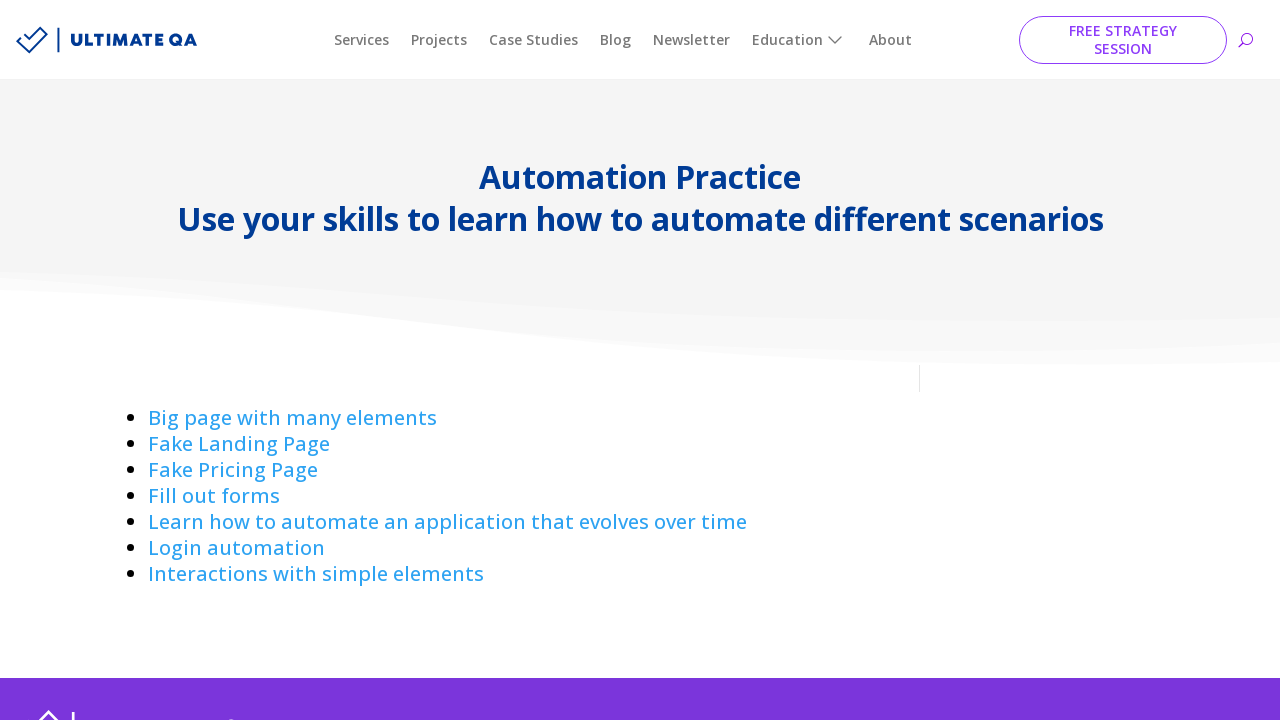

Navigated to Ultimate QA automation practice page
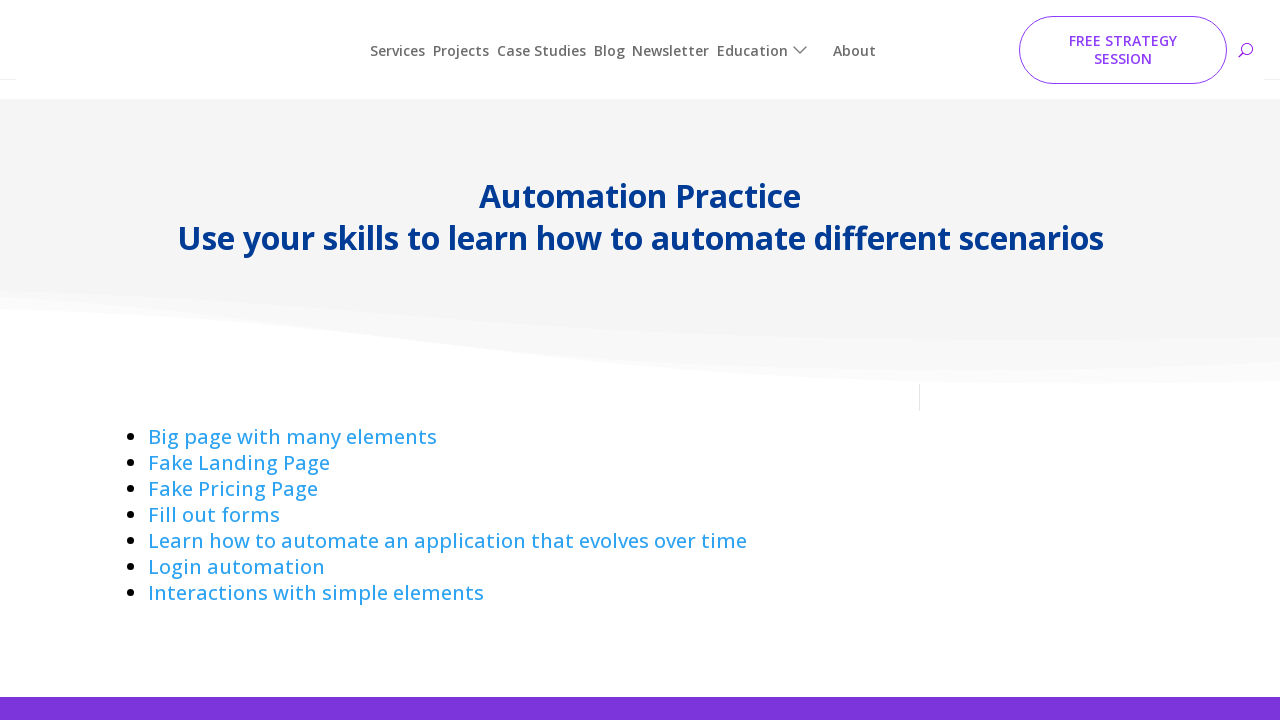

Waited for 'Big page with many elements' link to become visible and clickable
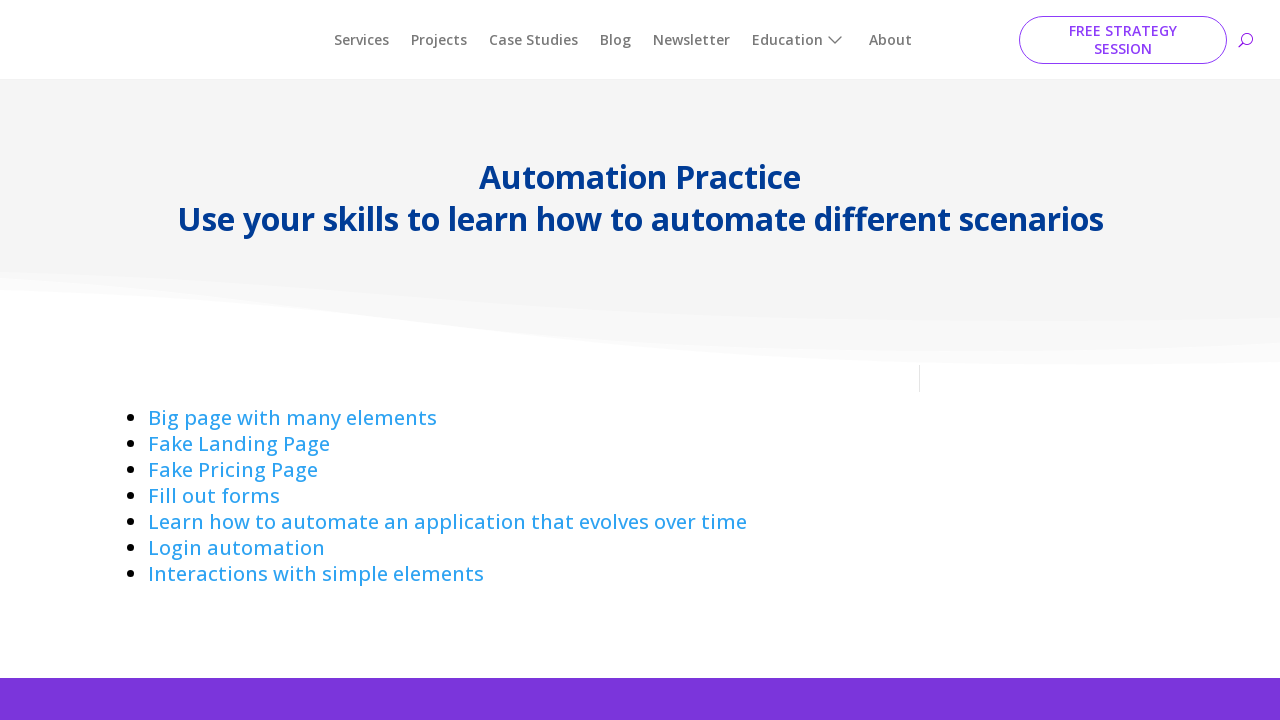

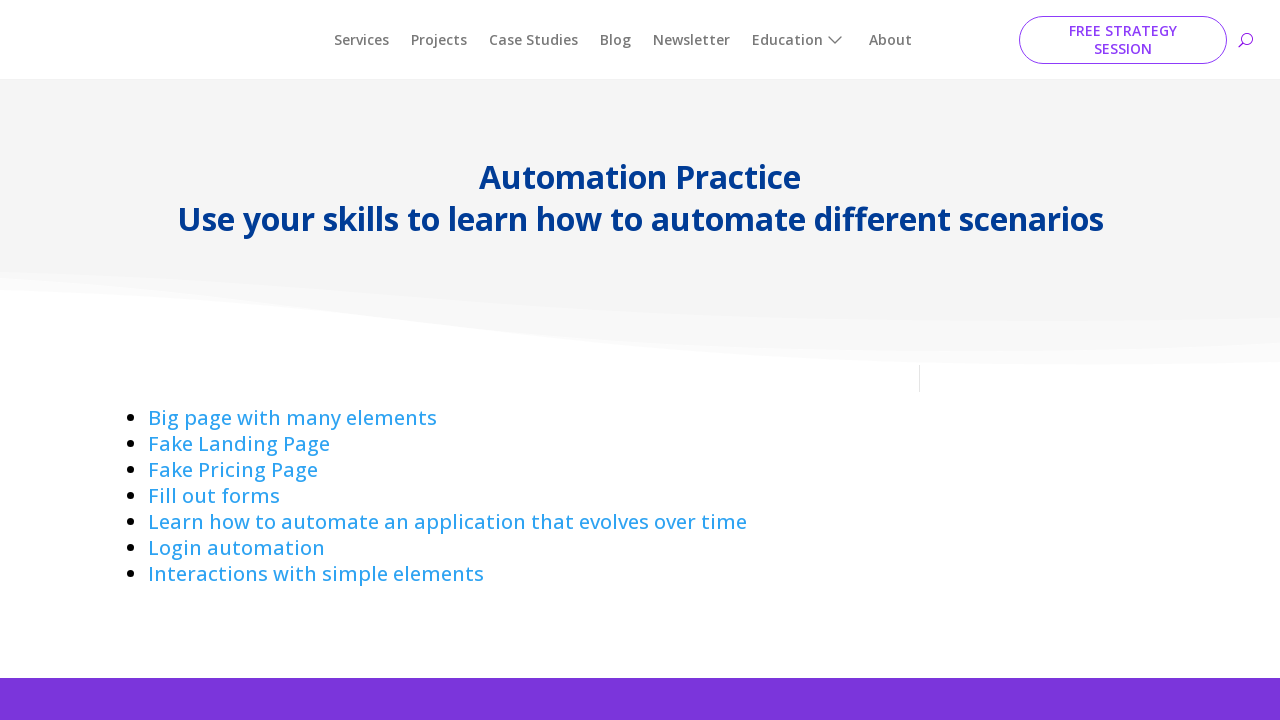